Tests autocomplete dropdown functionality by typing partial text and selecting a specific country from the suggestions

Starting URL: https://qaclickacademy.com/practice.php

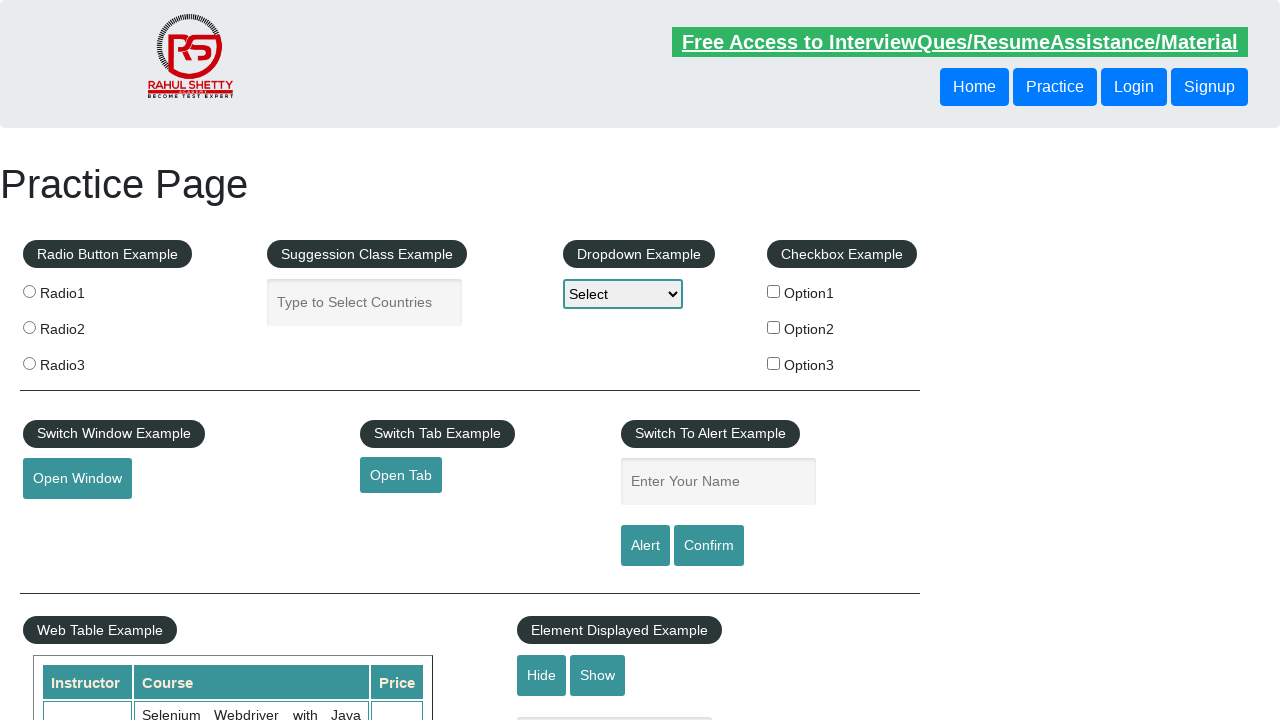

Typed 'uni' in autocomplete field on #autocomplete
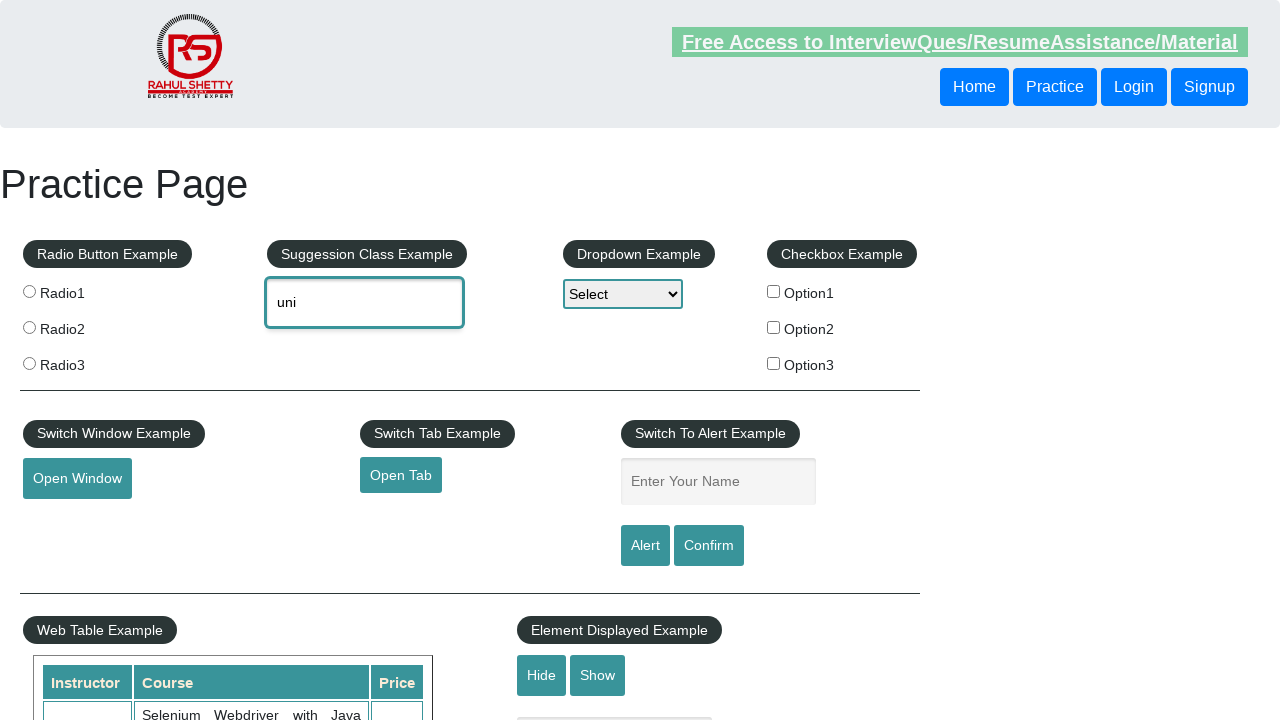

Autocomplete suggestions appeared
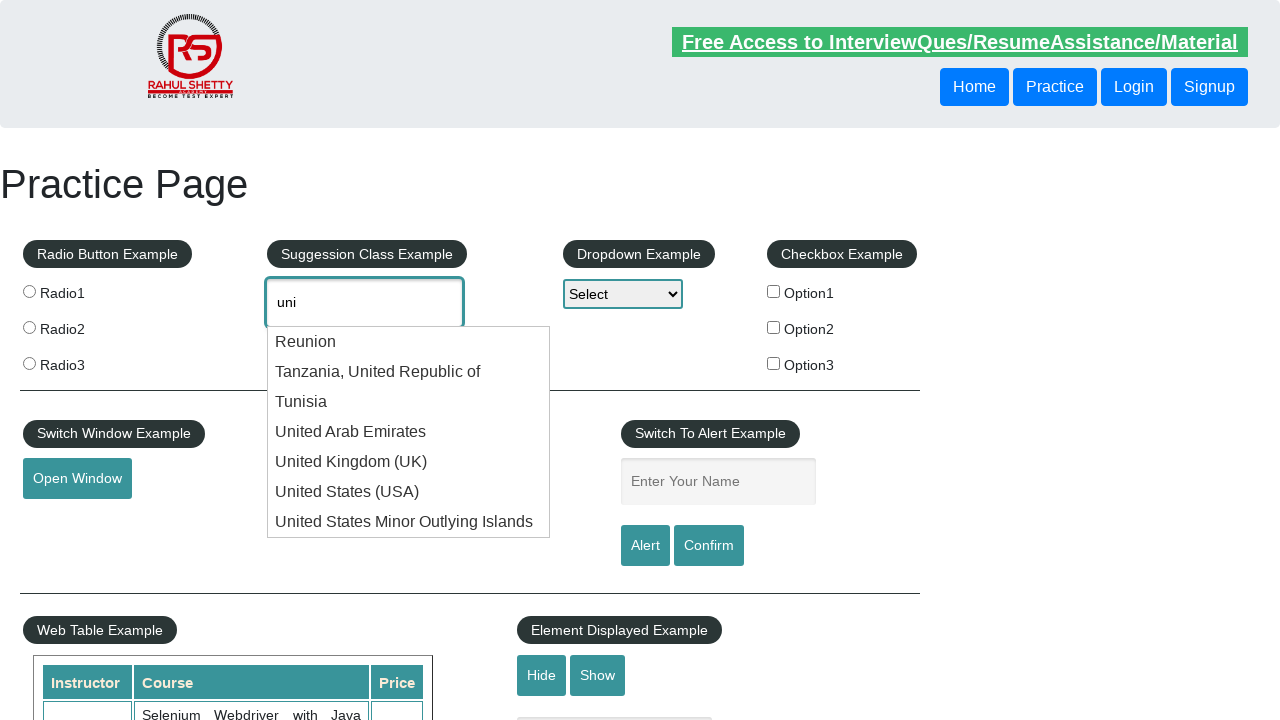

Retrieved all autocomplete suggestion elements
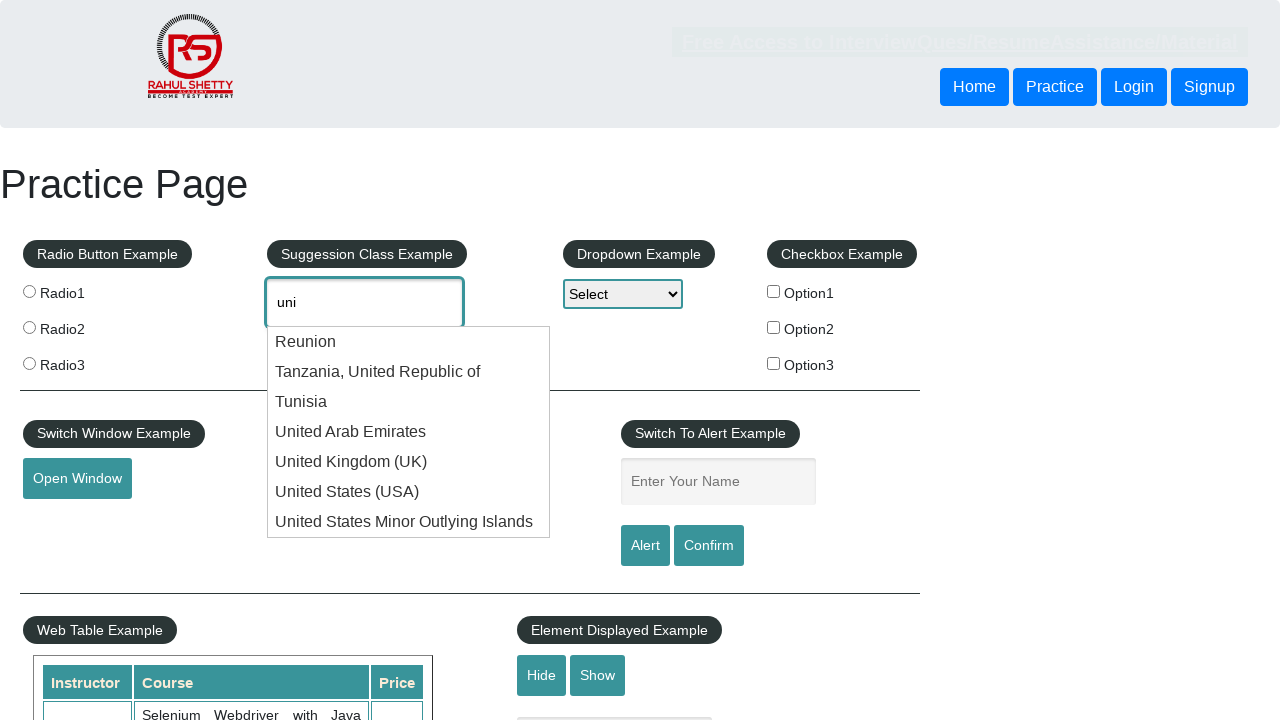

Clicked on 'United States' from autocomplete suggestions at (409, 492) on .ui-menu-item-wrapper >> nth=5
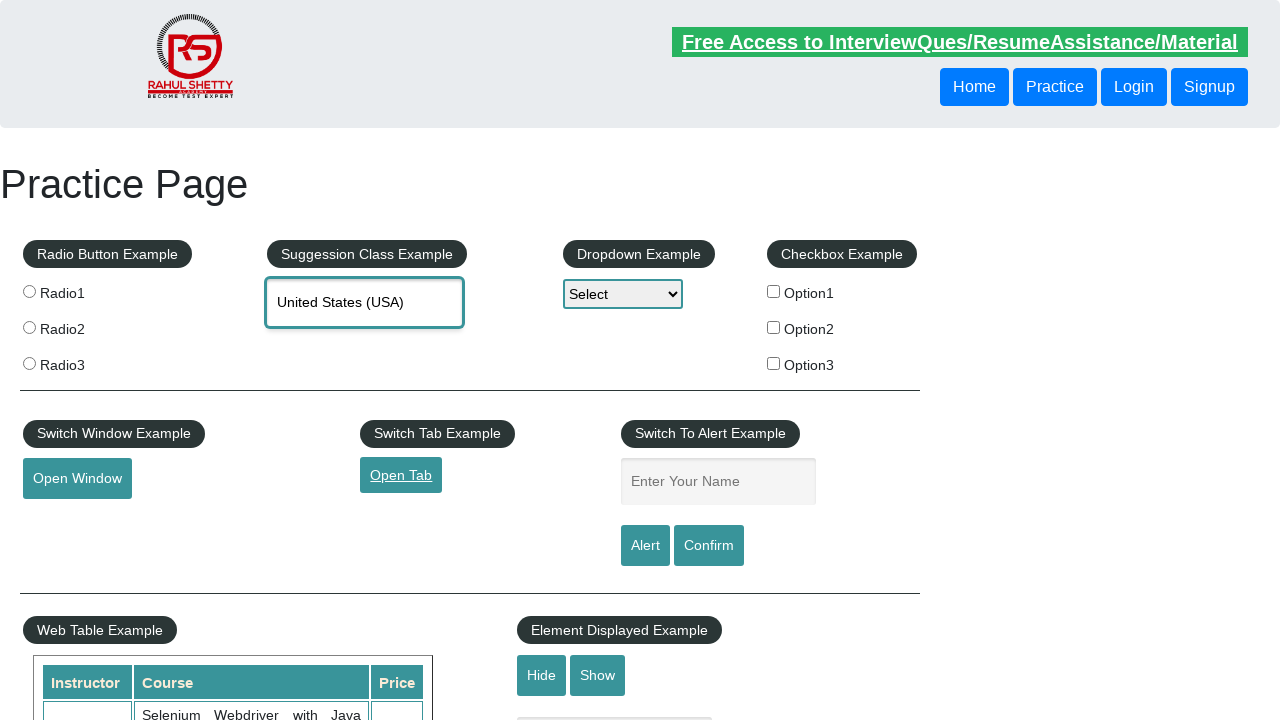

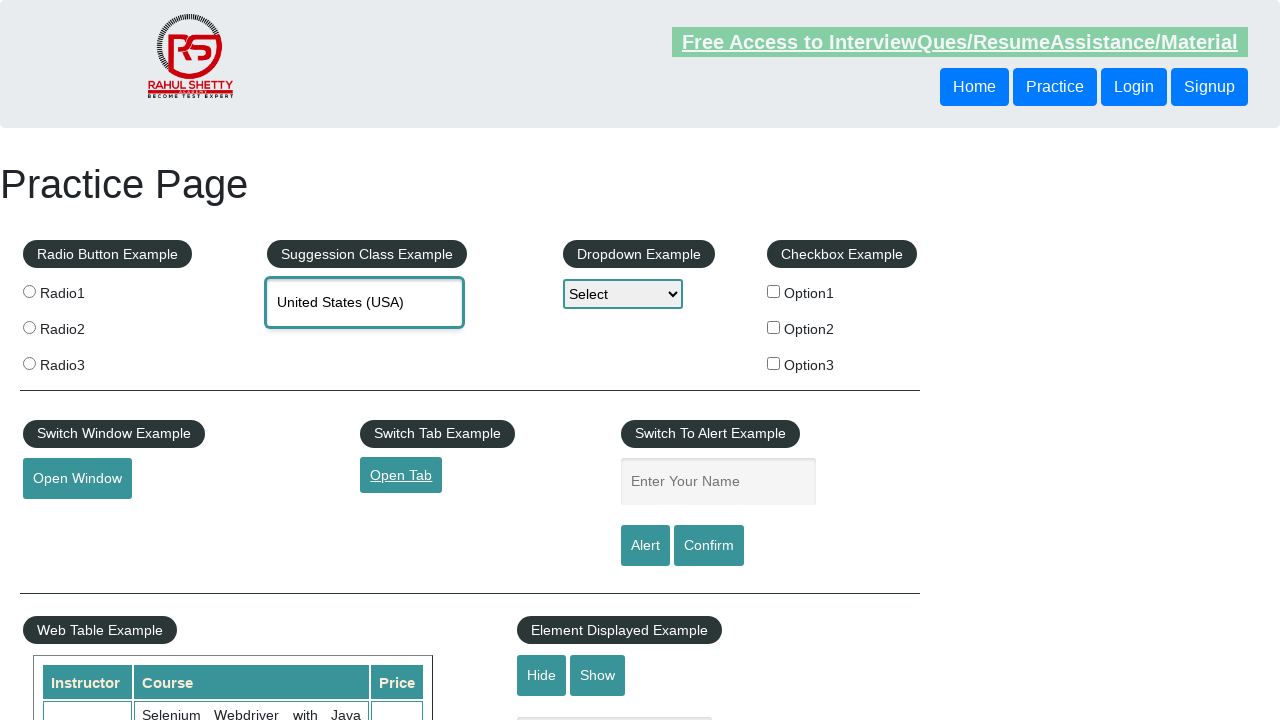